Navigates to GitHub's Python topic page, clicks the "Load more" button twice to load additional repositories, and verifies that repository articles with topic tags are displayed.

Starting URL: https://github.com/topics/python?o=desc&s=updated

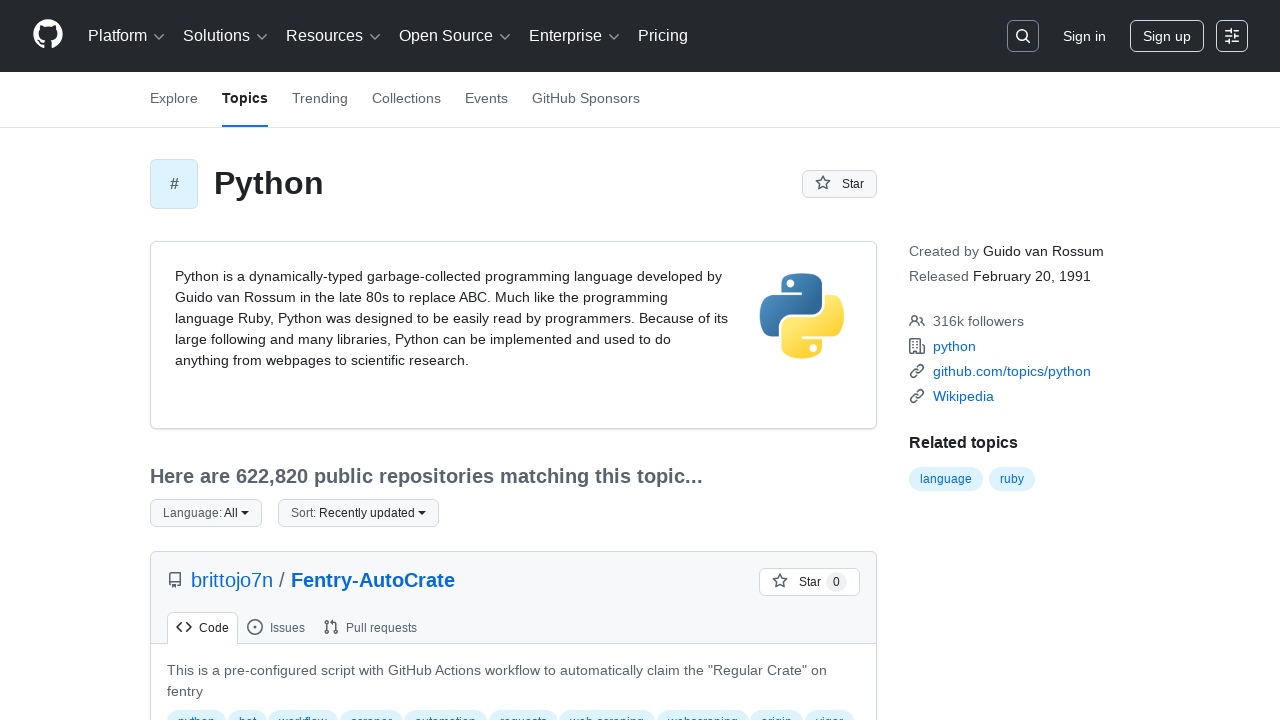

Waited for 'Load more' button to be present on GitHub Python topic page
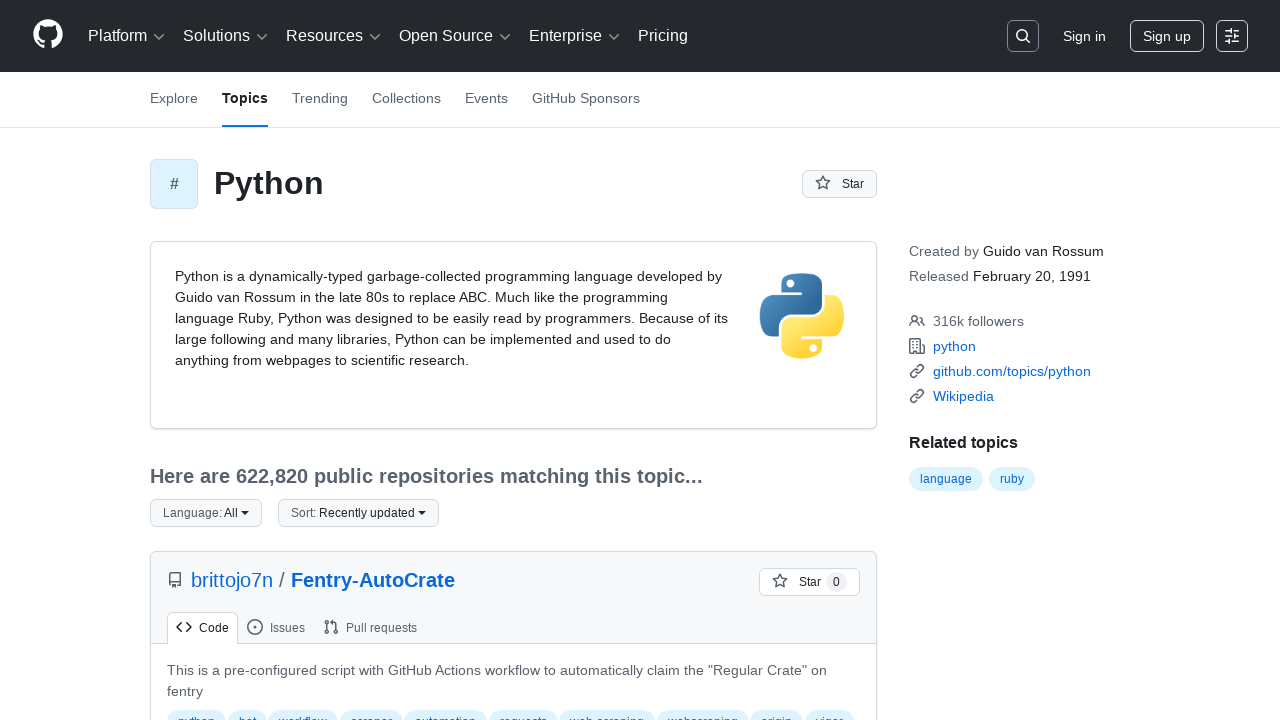

Clicked 'Load more' button for the first time at (514, 573) on main form button
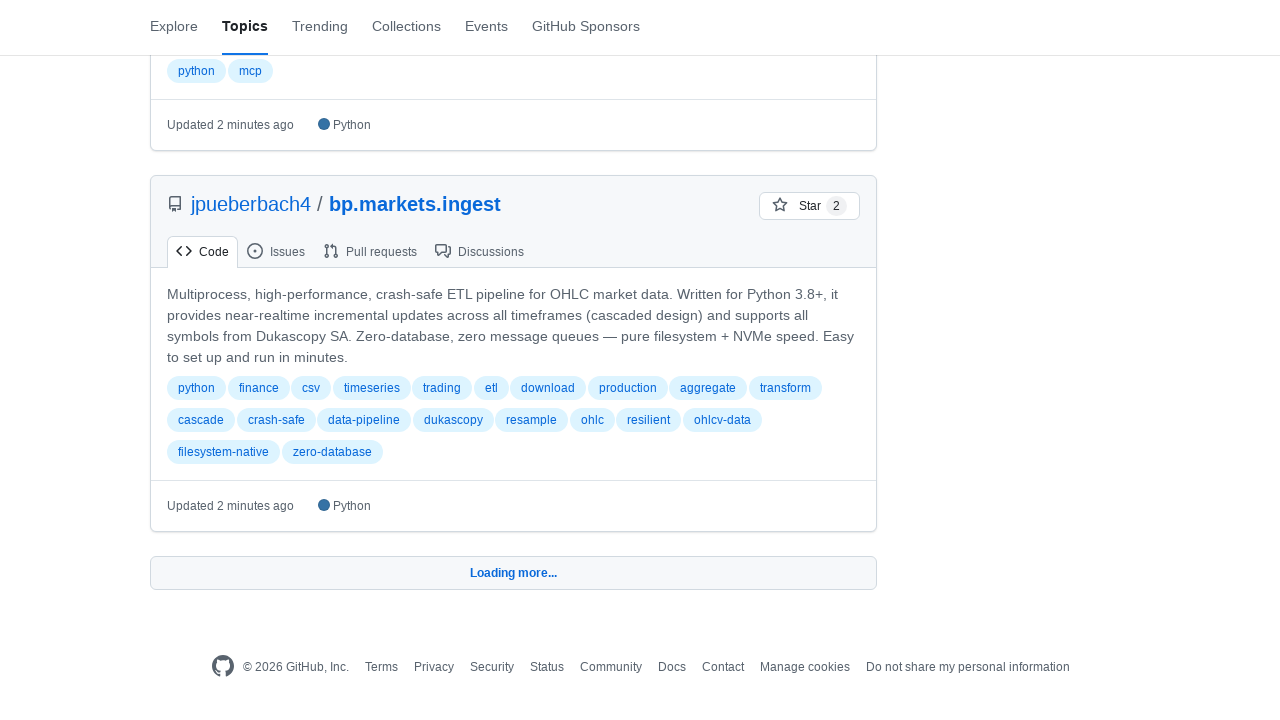

Waited 1 second for additional repositories to load
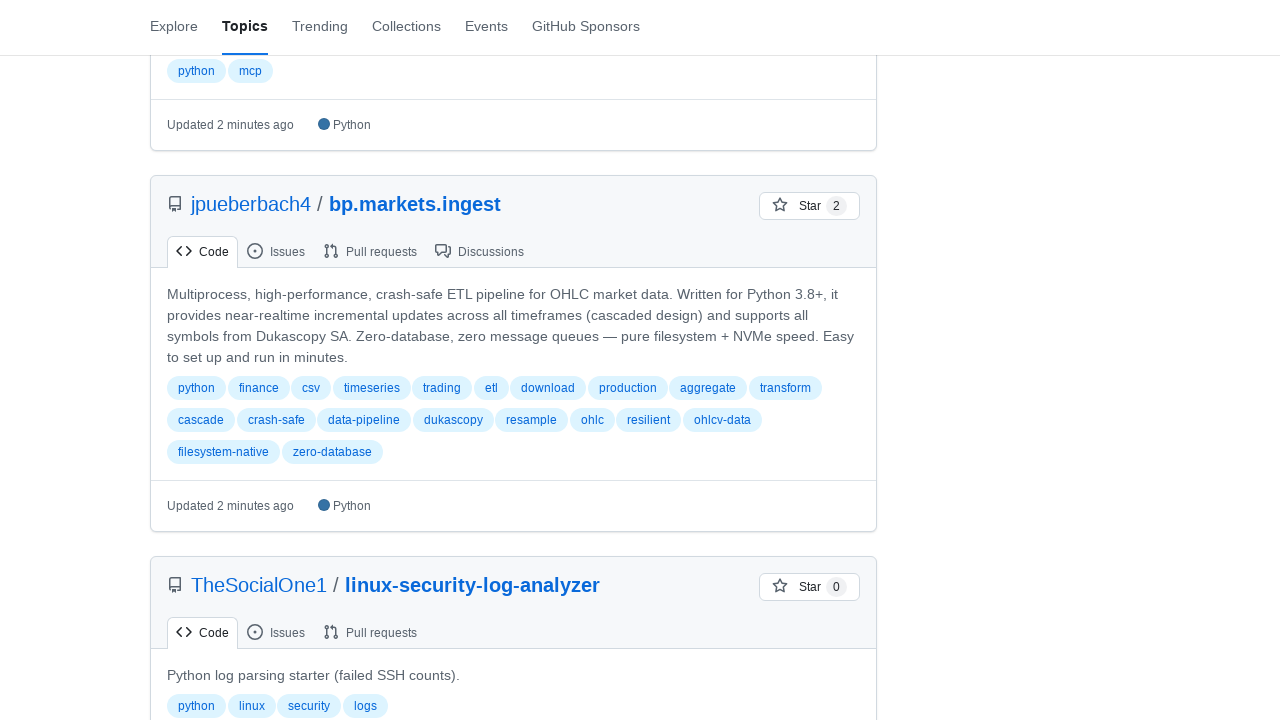

Waited for 'Load more' button to be available again
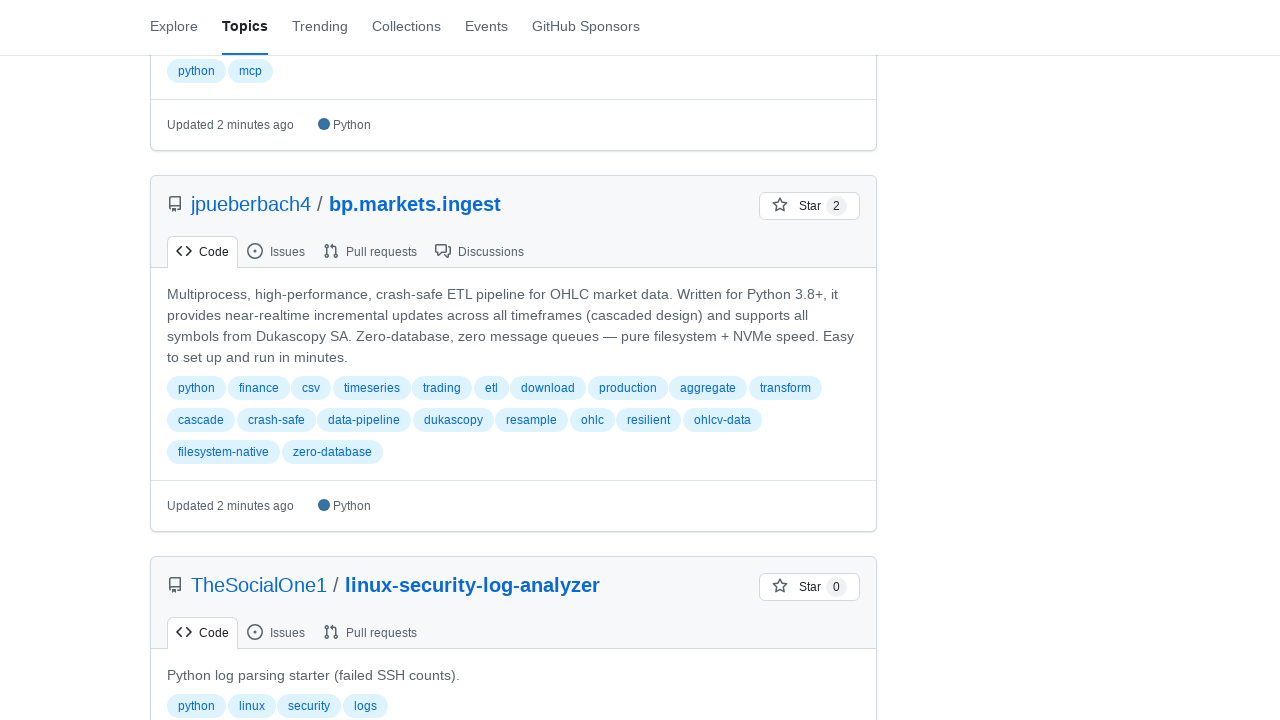

Clicked 'Load more' button for the second time at (514, 573) on main form button
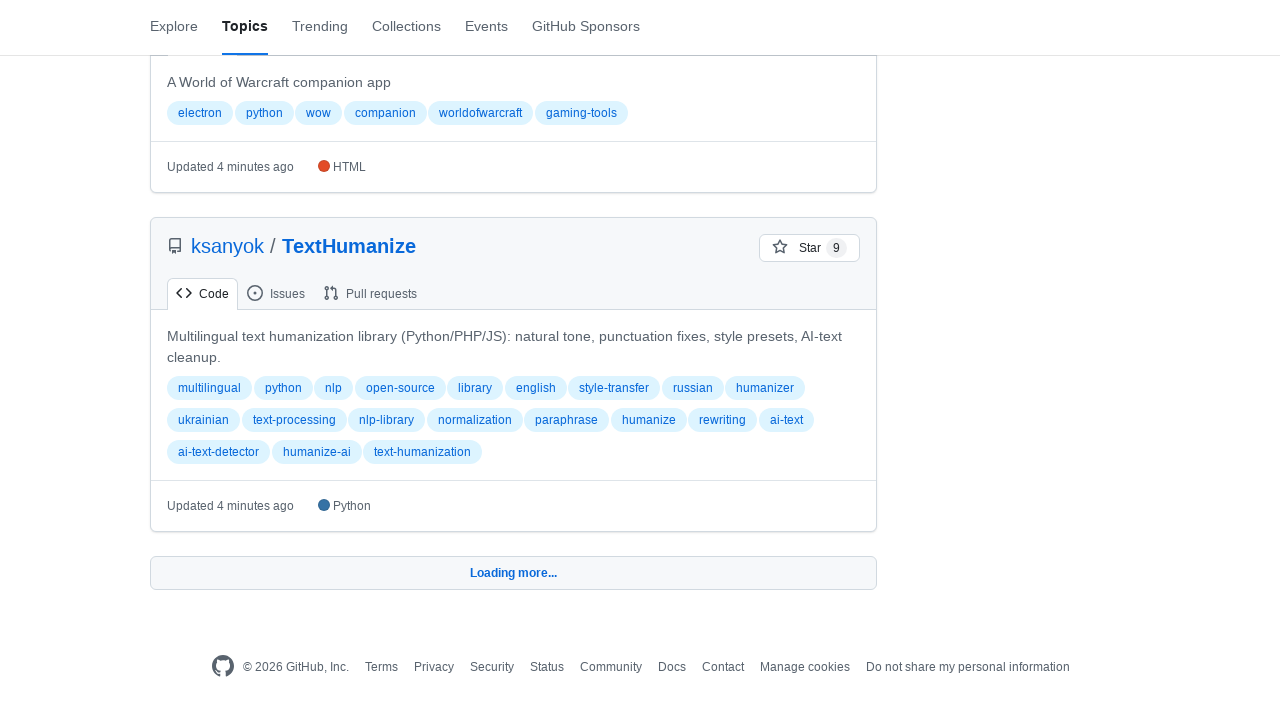

Waited for article elements to be fully loaded
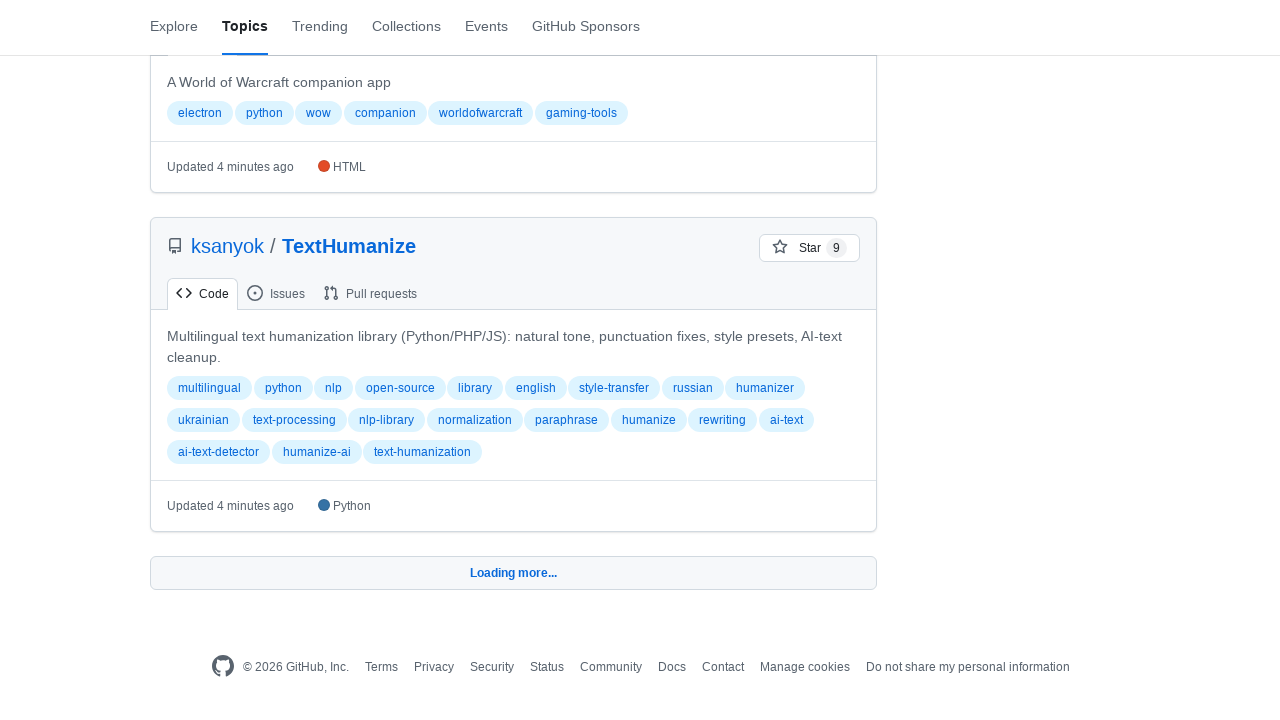

Verified that topic tags are displayed within repository articles
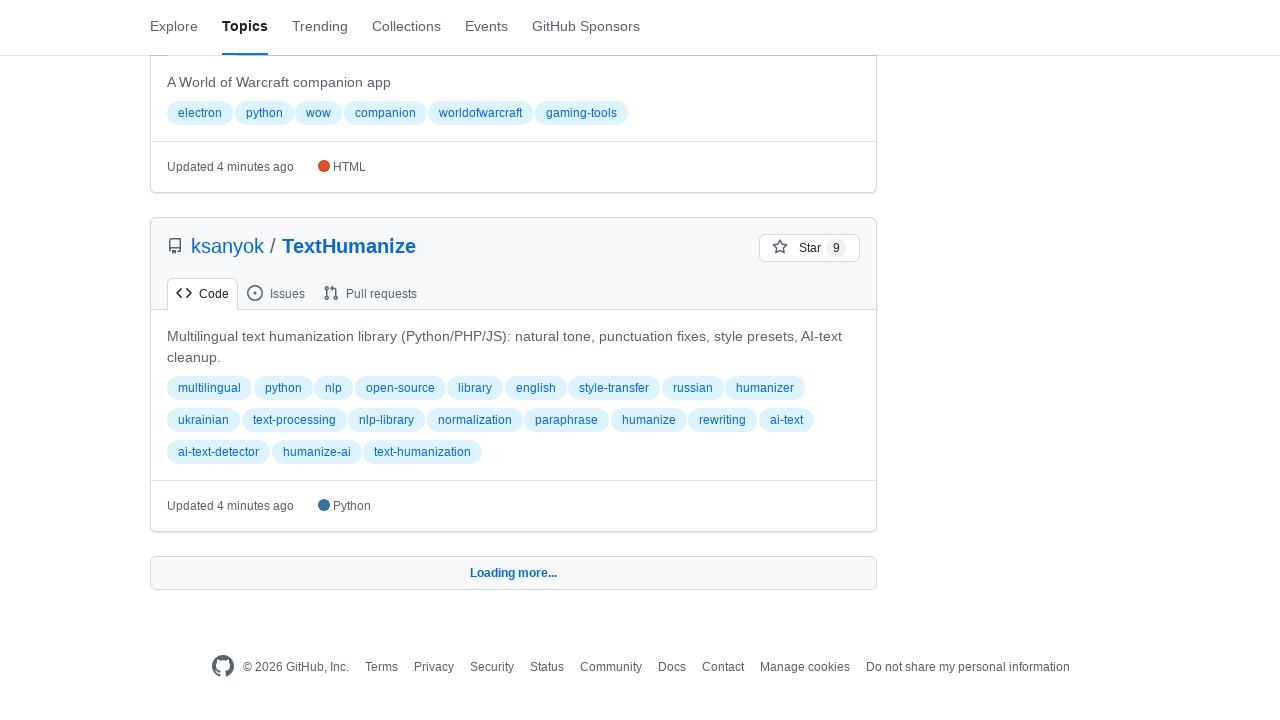

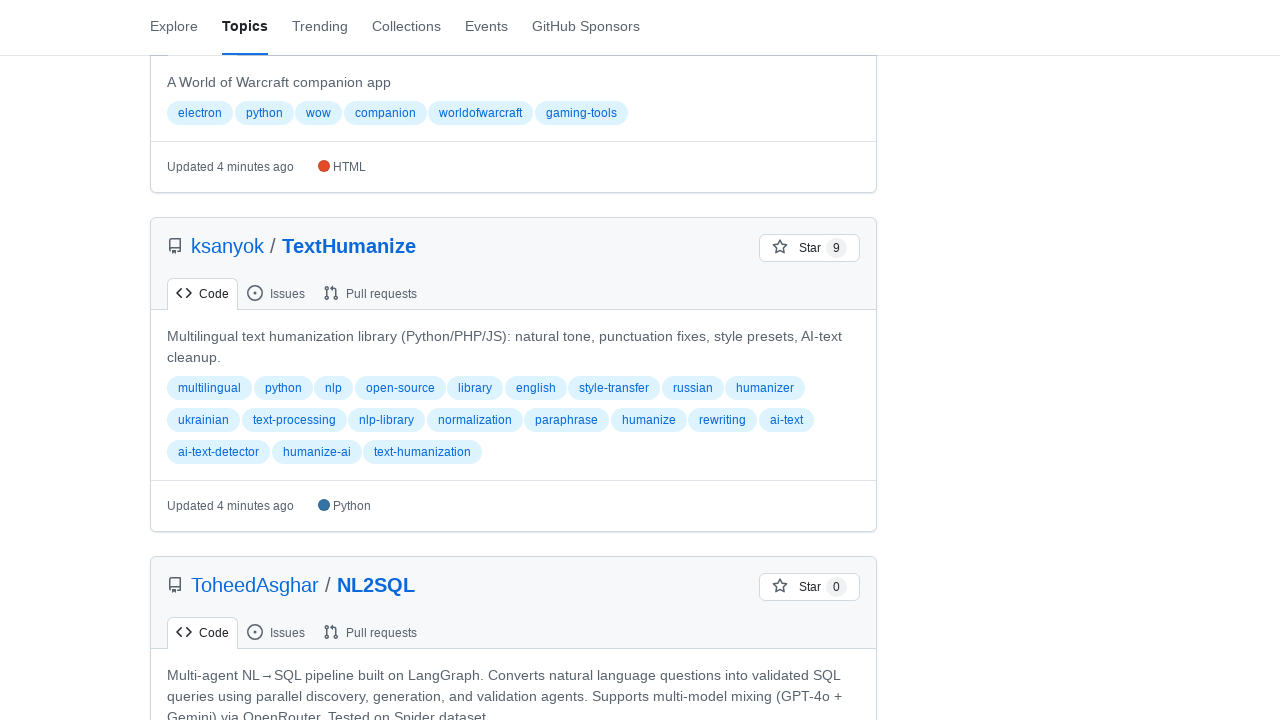